Tests clearing the complete state of all items by checking then unchecking the toggle all

Starting URL: https://demo.playwright.dev/todomvc

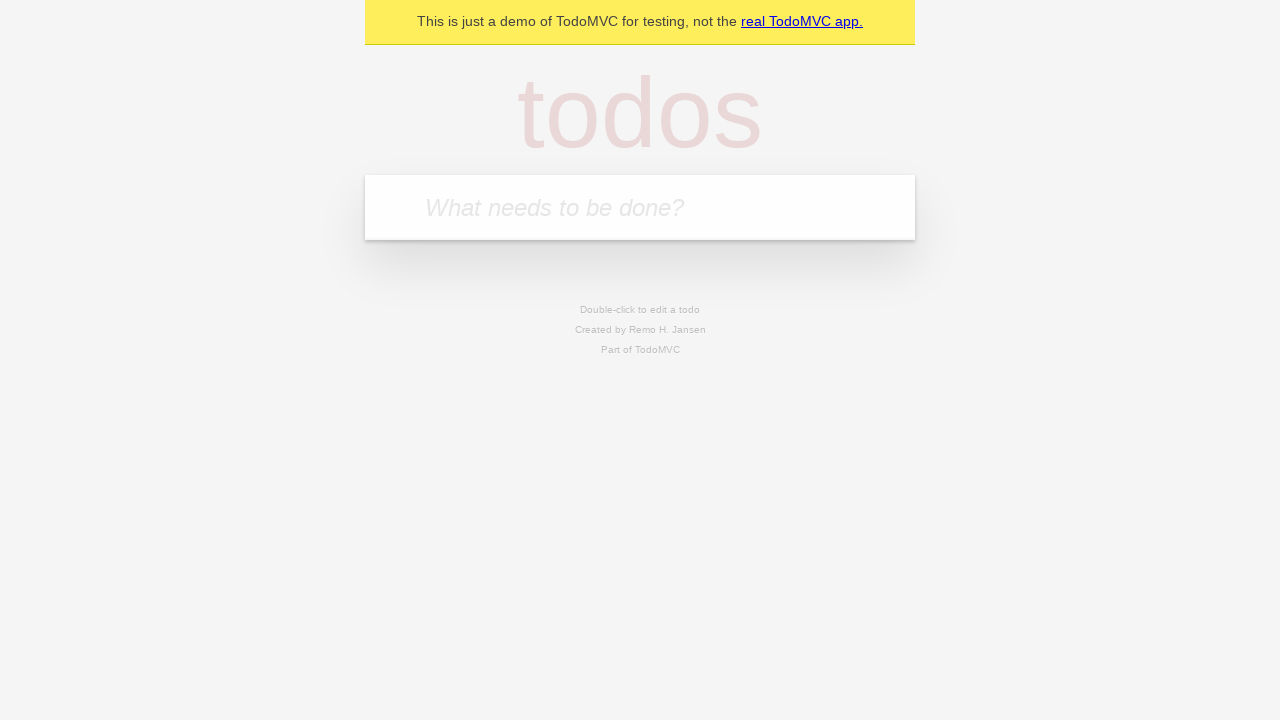

Filled todo input with 'buy some cheese' on internal:attr=[placeholder="What needs to be done?"i]
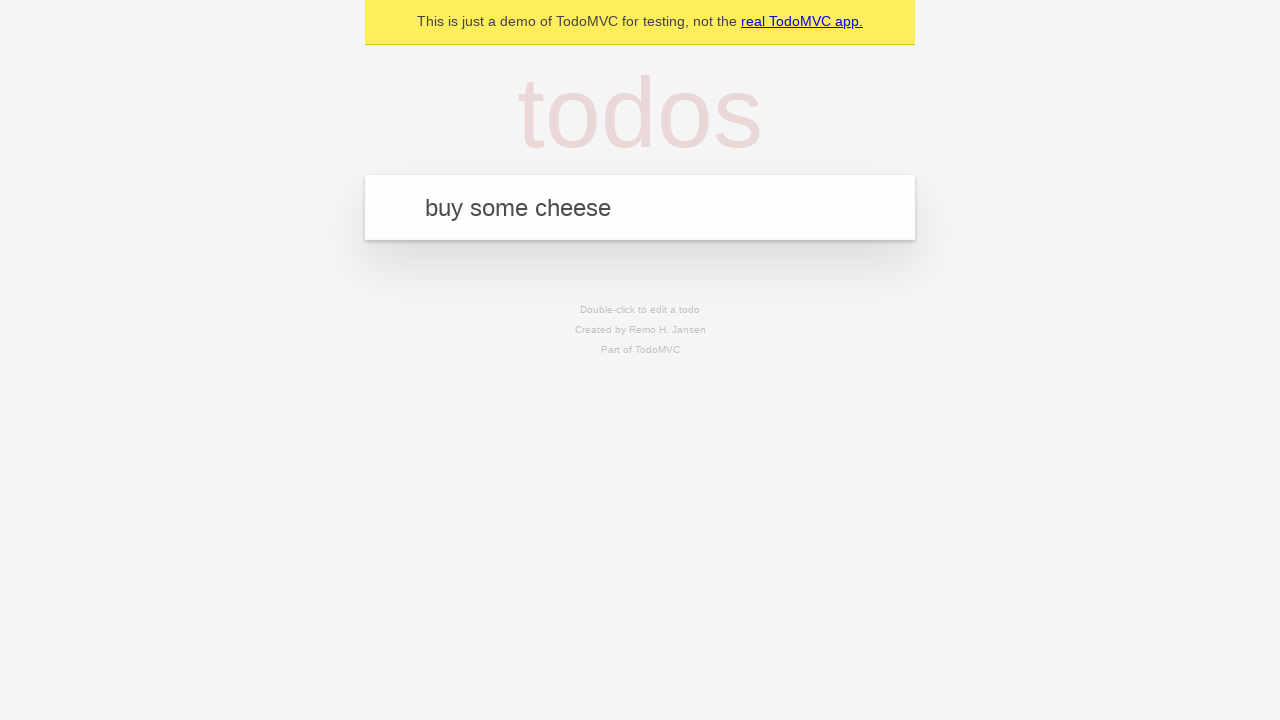

Pressed Enter to add first todo item on internal:attr=[placeholder="What needs to be done?"i]
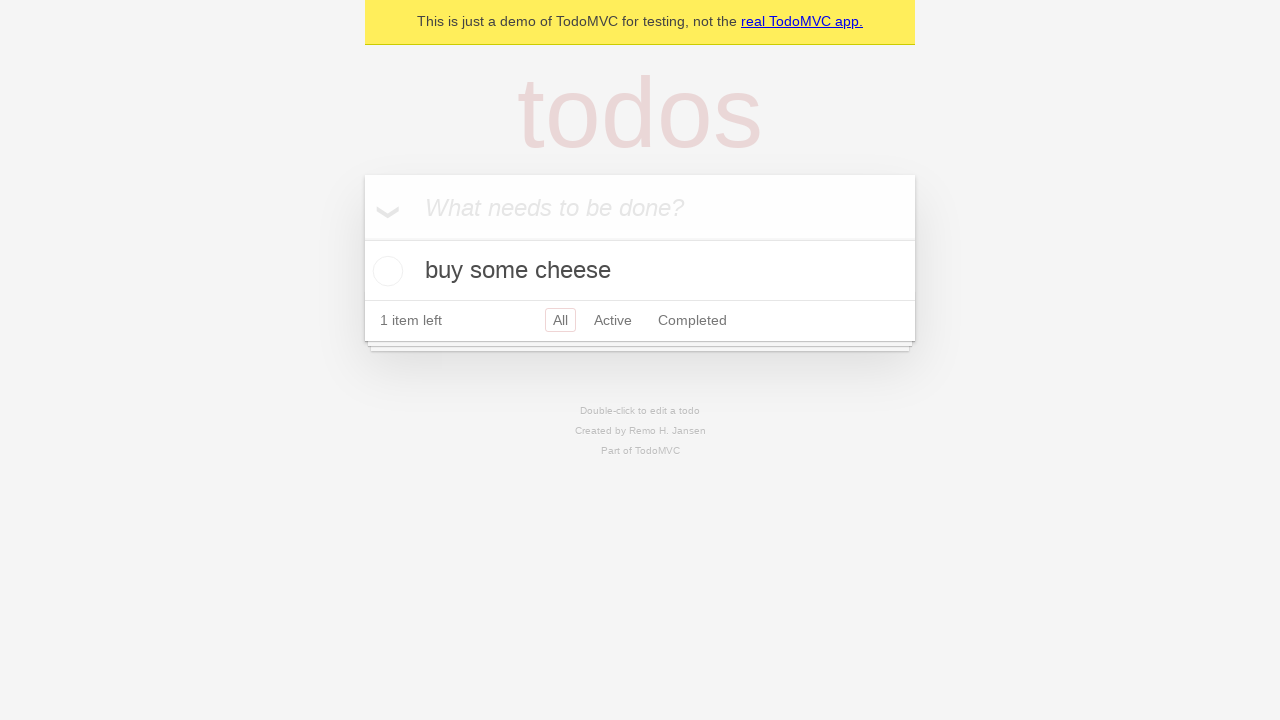

Filled todo input with 'feed the cat' on internal:attr=[placeholder="What needs to be done?"i]
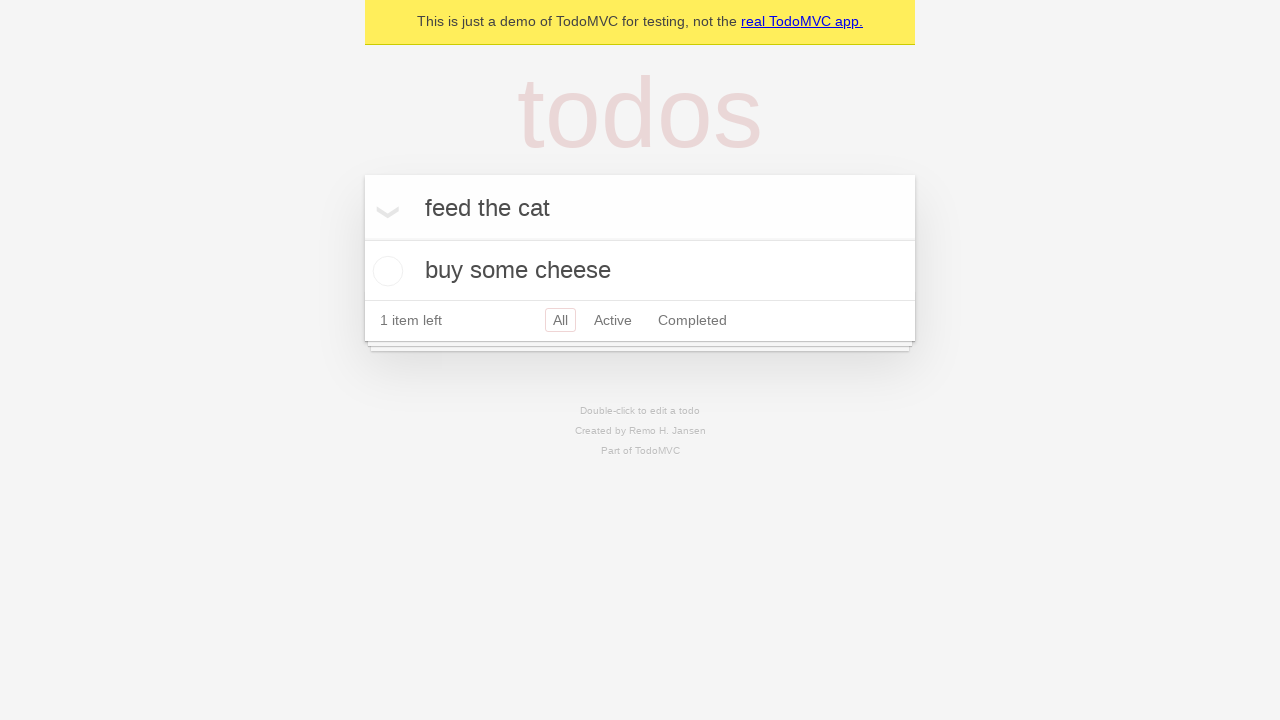

Pressed Enter to add second todo item on internal:attr=[placeholder="What needs to be done?"i]
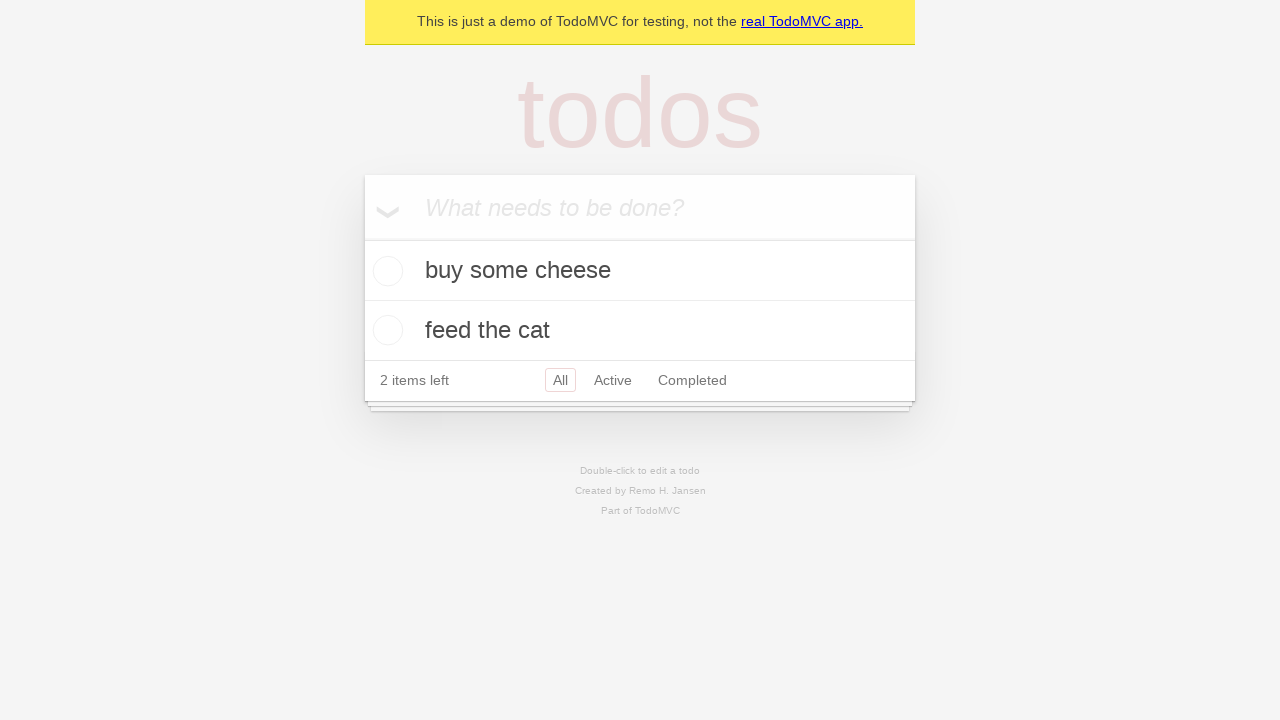

Filled todo input with 'book a doctors appointment' on internal:attr=[placeholder="What needs to be done?"i]
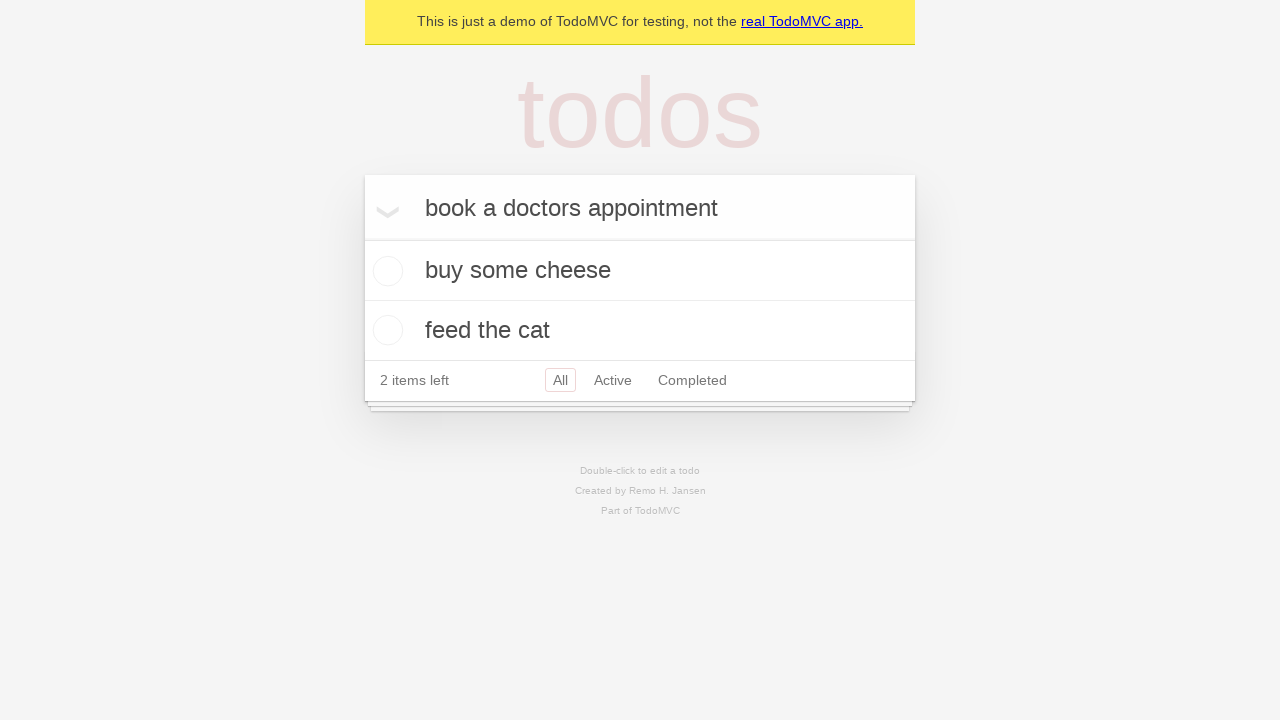

Pressed Enter to add third todo item on internal:attr=[placeholder="What needs to be done?"i]
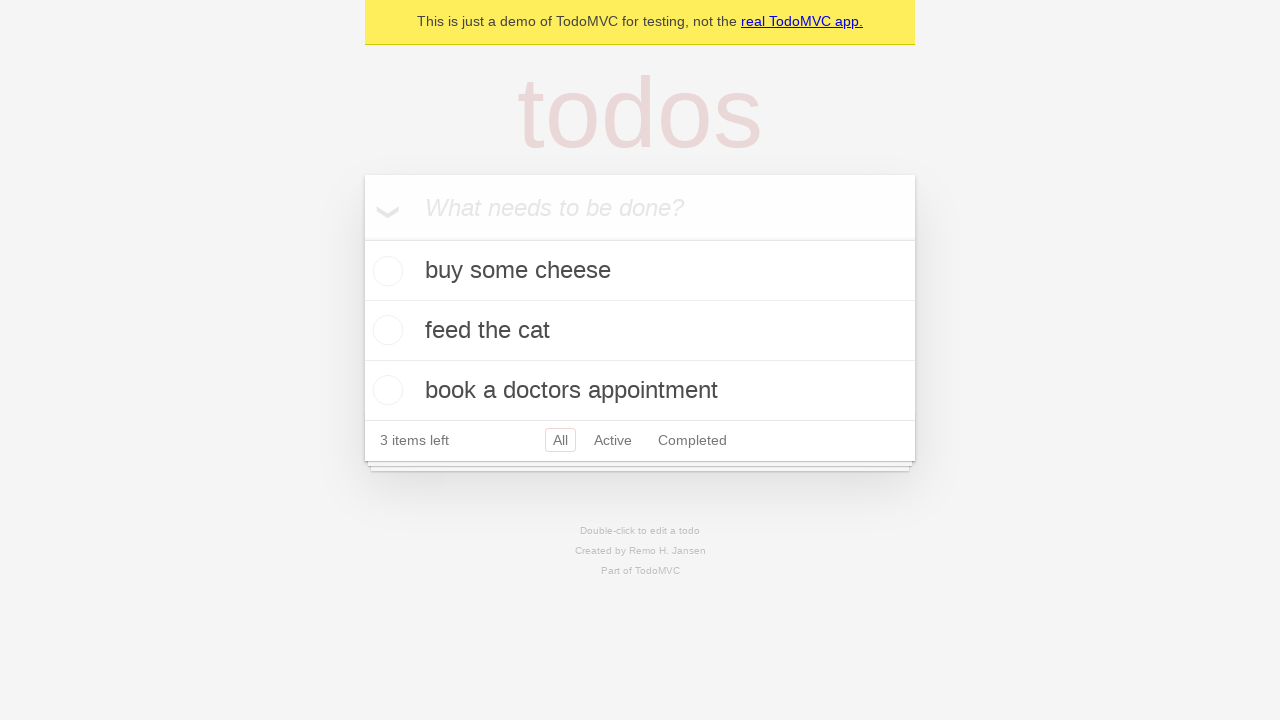

Checked toggle all to mark all todos as complete at (362, 238) on internal:label="Mark all as complete"i
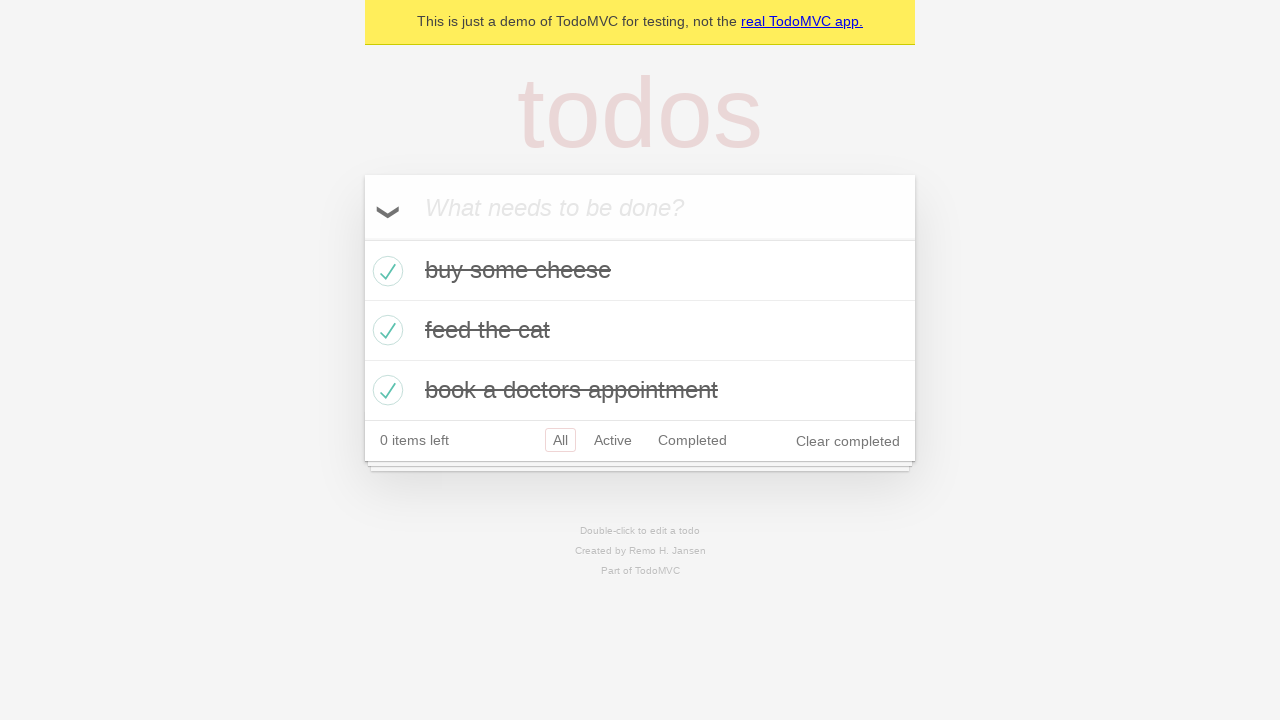

Unchecked toggle all to clear complete state of all todos at (362, 238) on internal:label="Mark all as complete"i
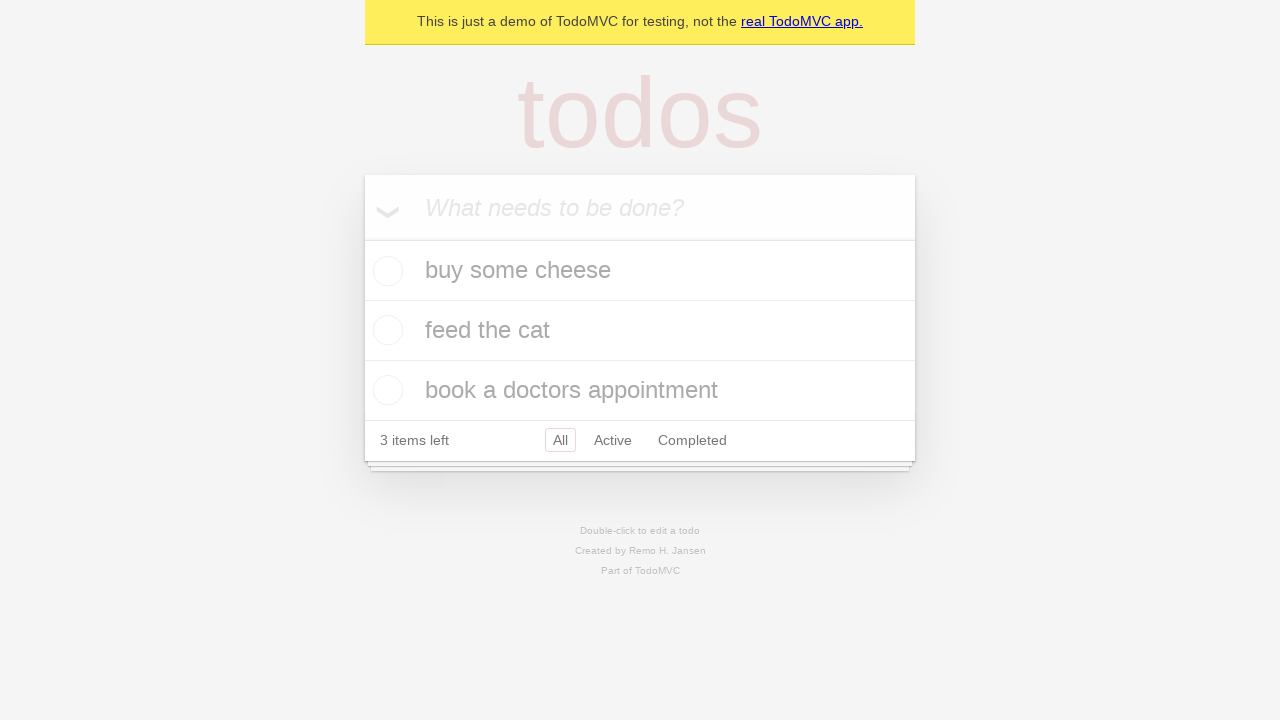

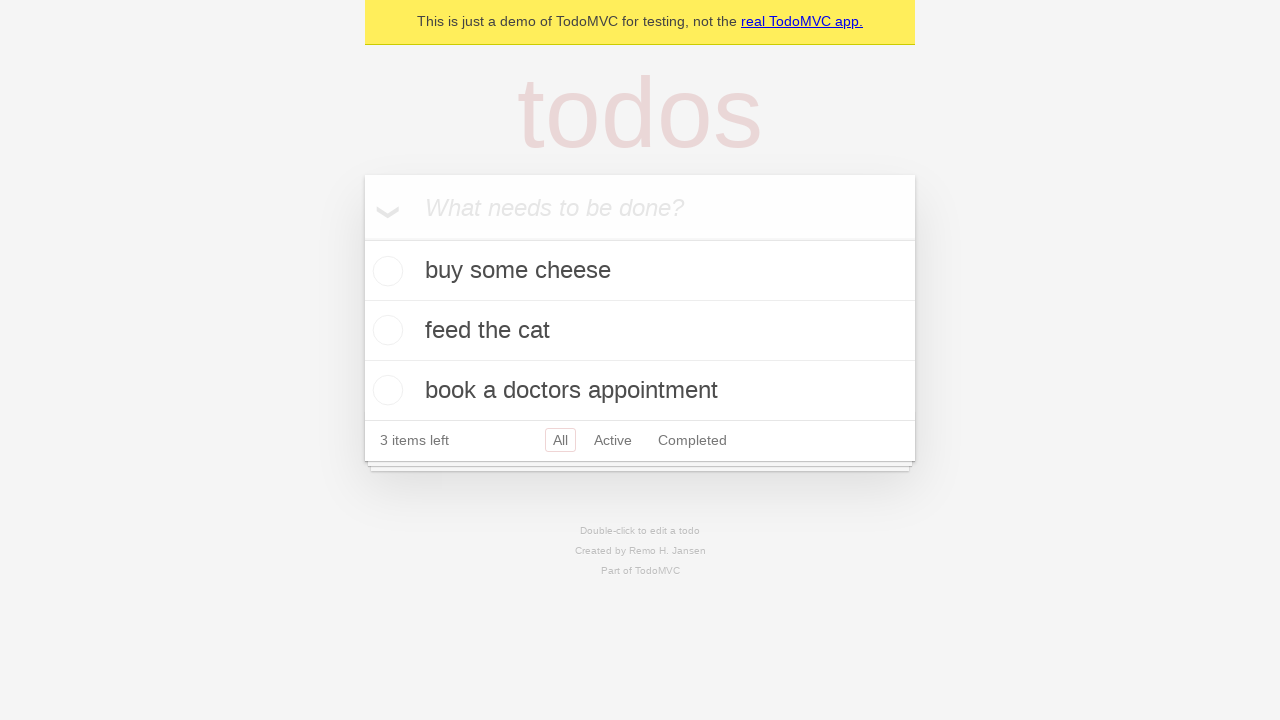